Verifies the page title of OrangeHRM demo site

Starting URL: https://opensource-demo.orangehrmlive.com/

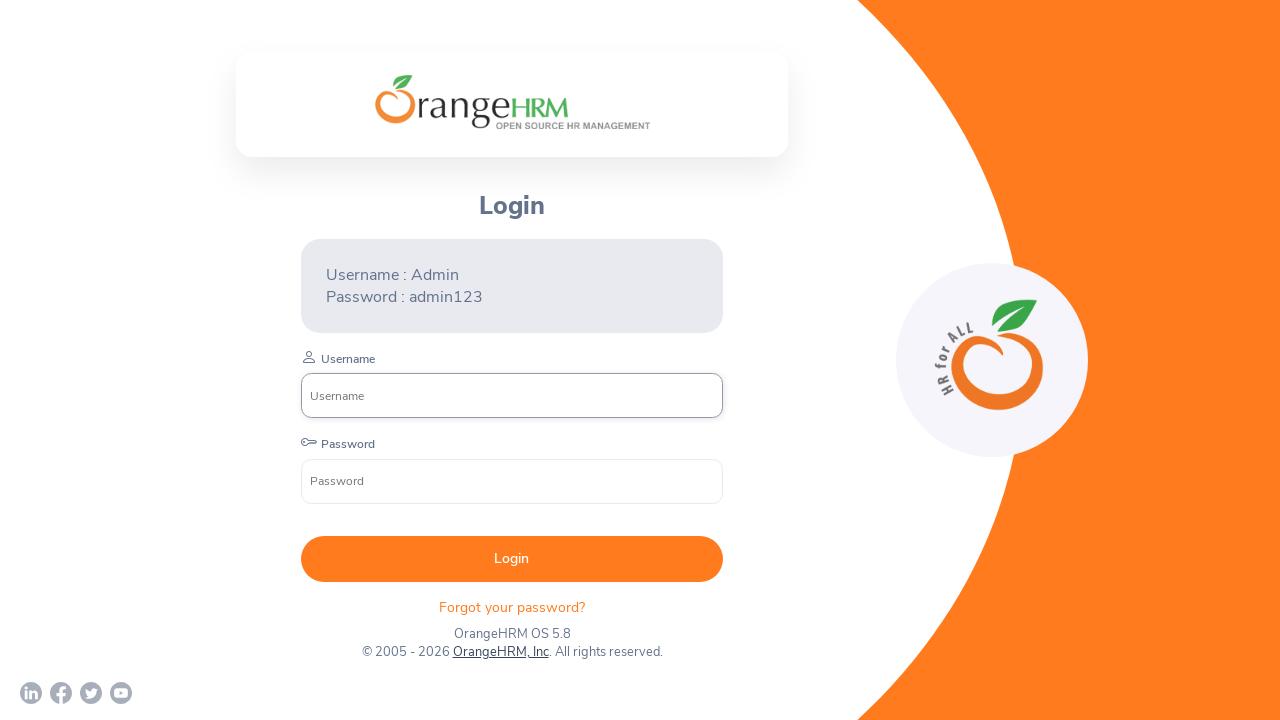

Navigated to OrangeHRM demo site
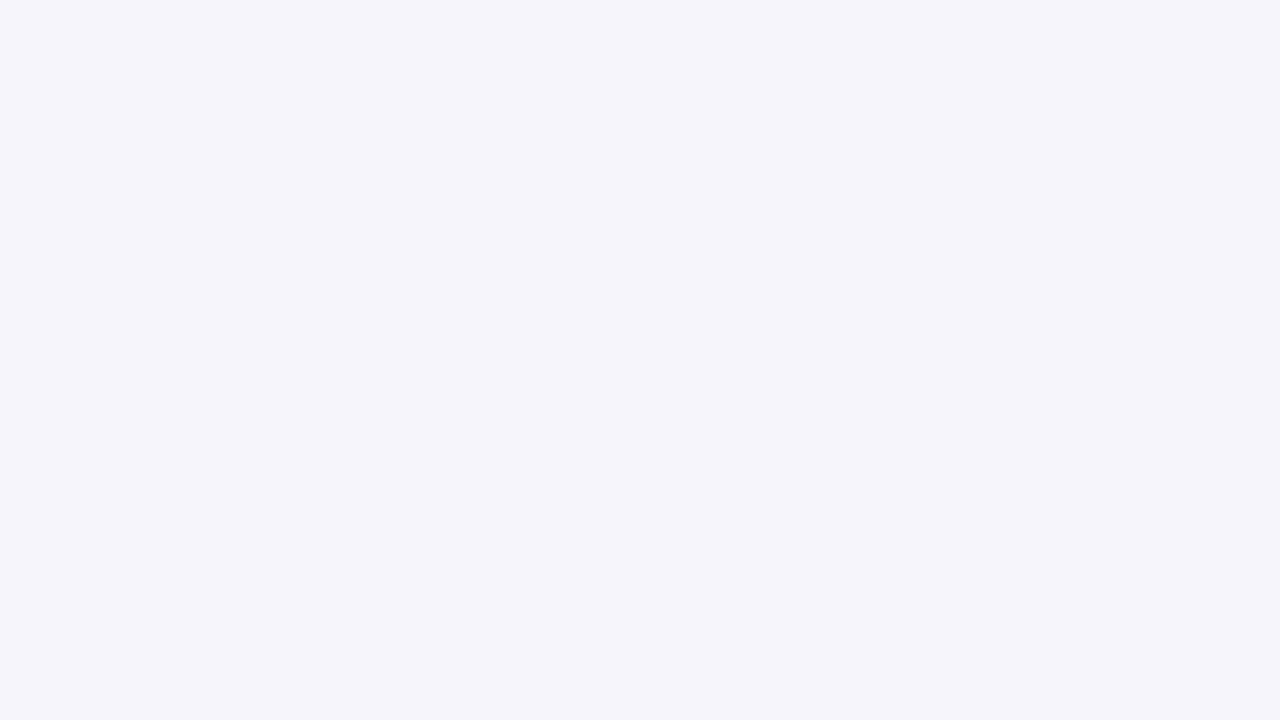

Retrieved page title: 'OrangeHRM'
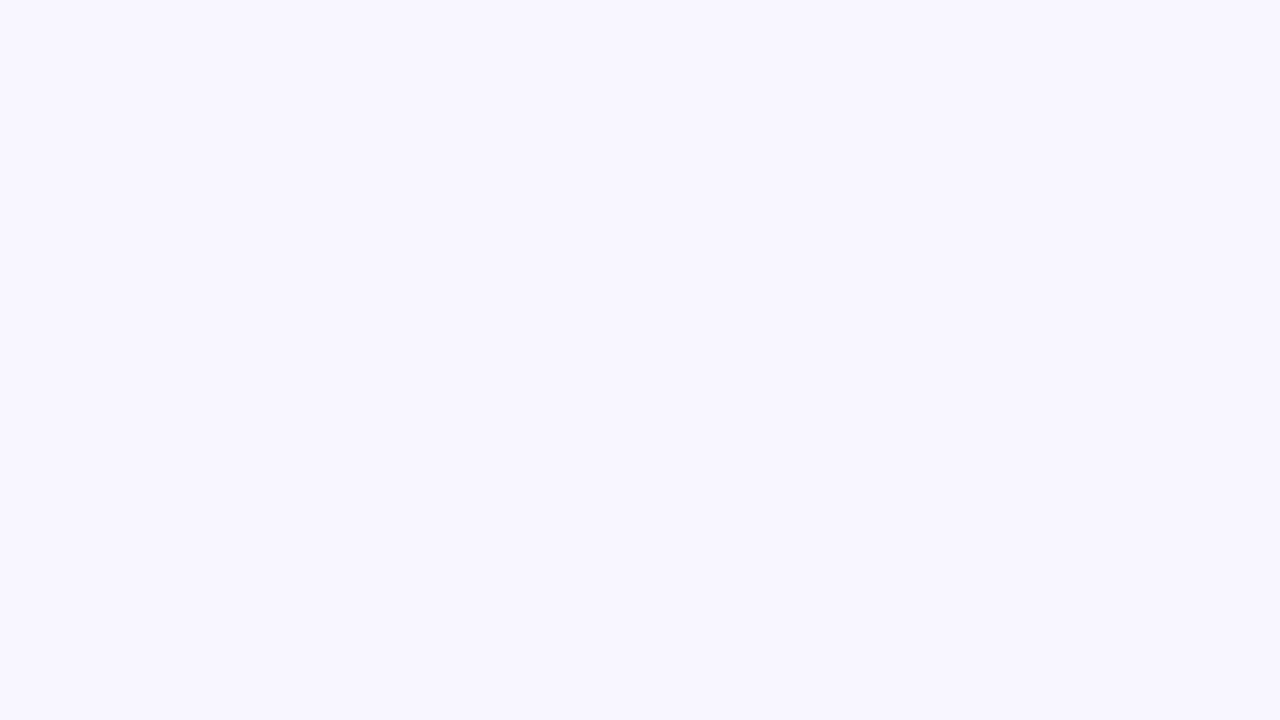

Verified page title is not empty
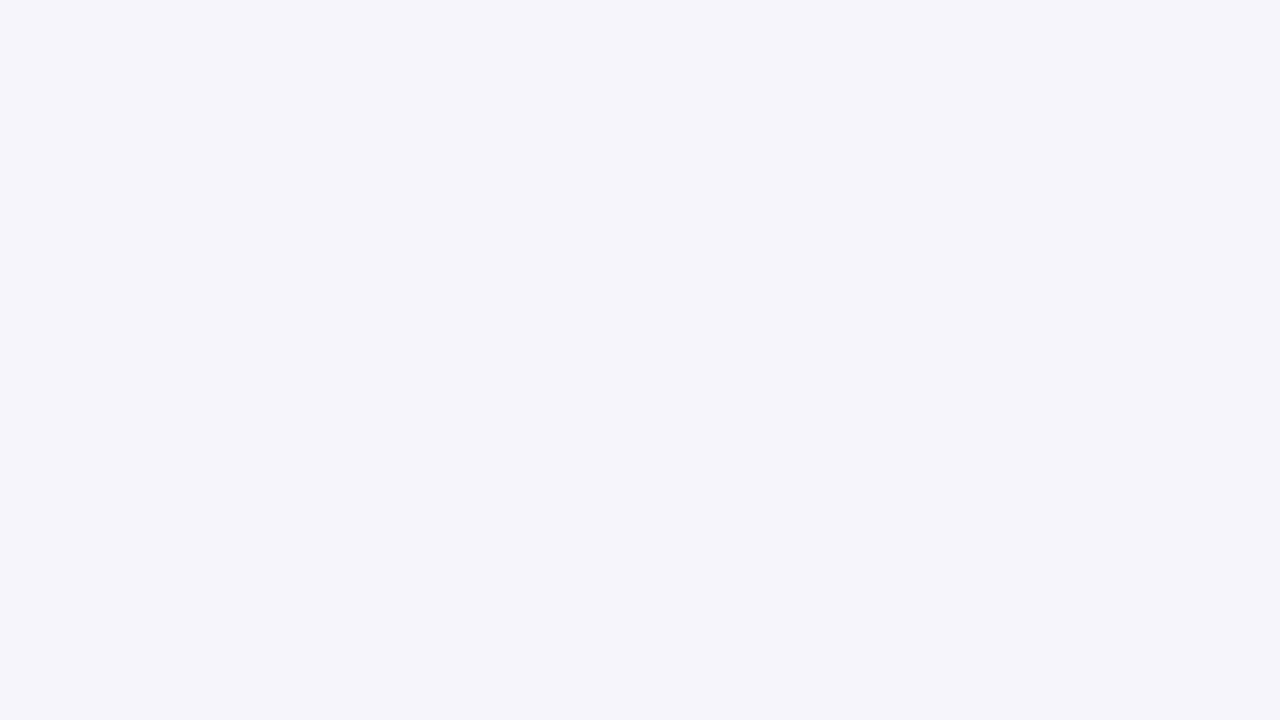

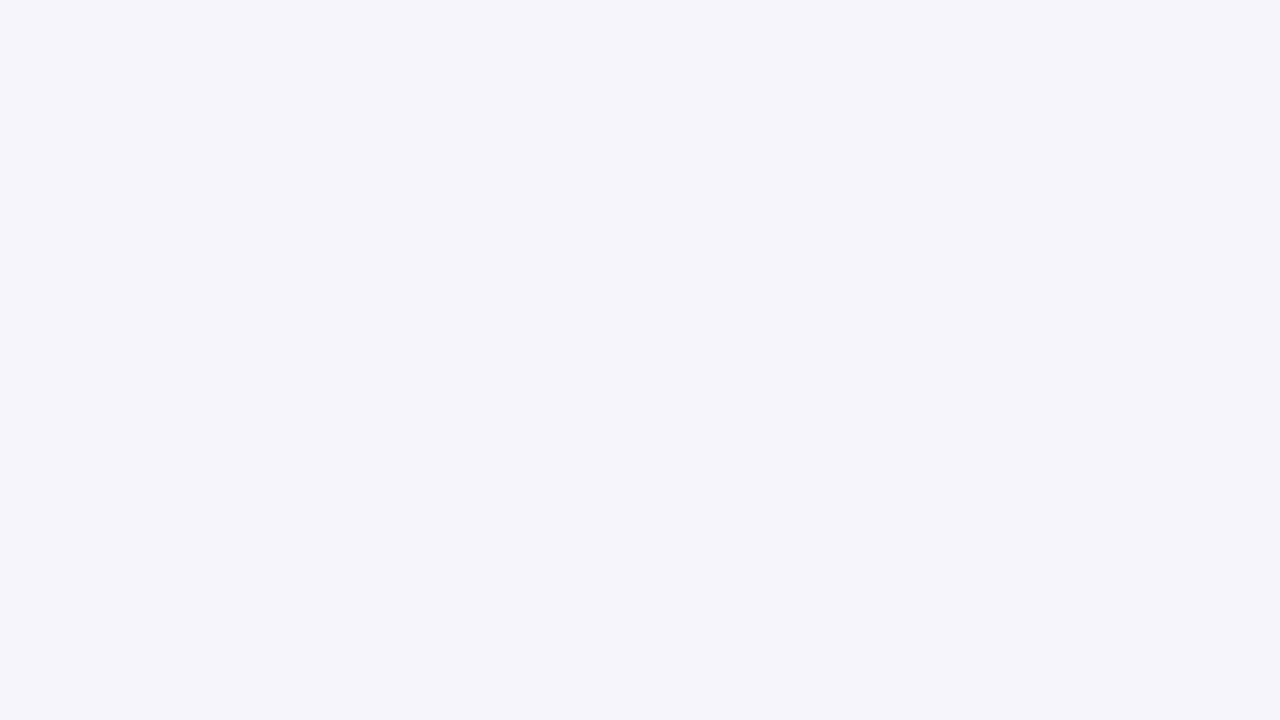